Tests interaction with a web table on an automation practice page by locating the table, verifying columns and rows exist, and accessing a specific row's content.

Starting URL: https://rahulshettyacademy.com/AutomationPractice/

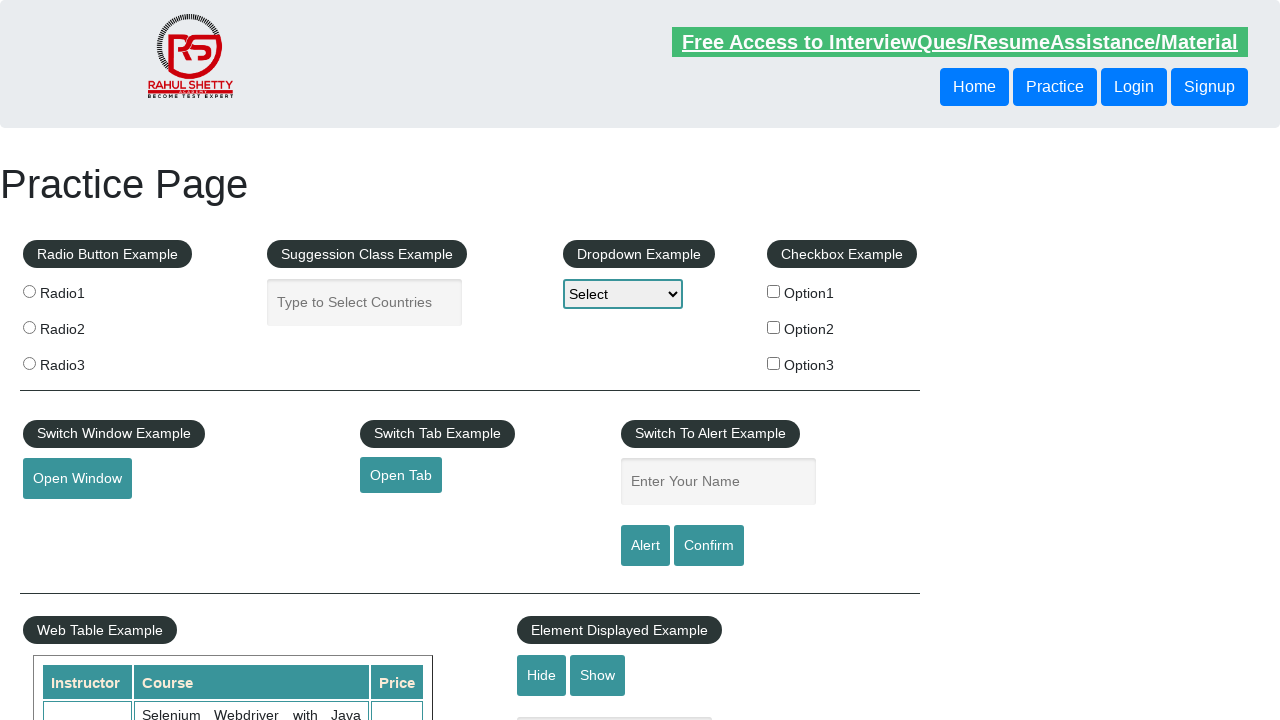

Waited for table#product to be visible
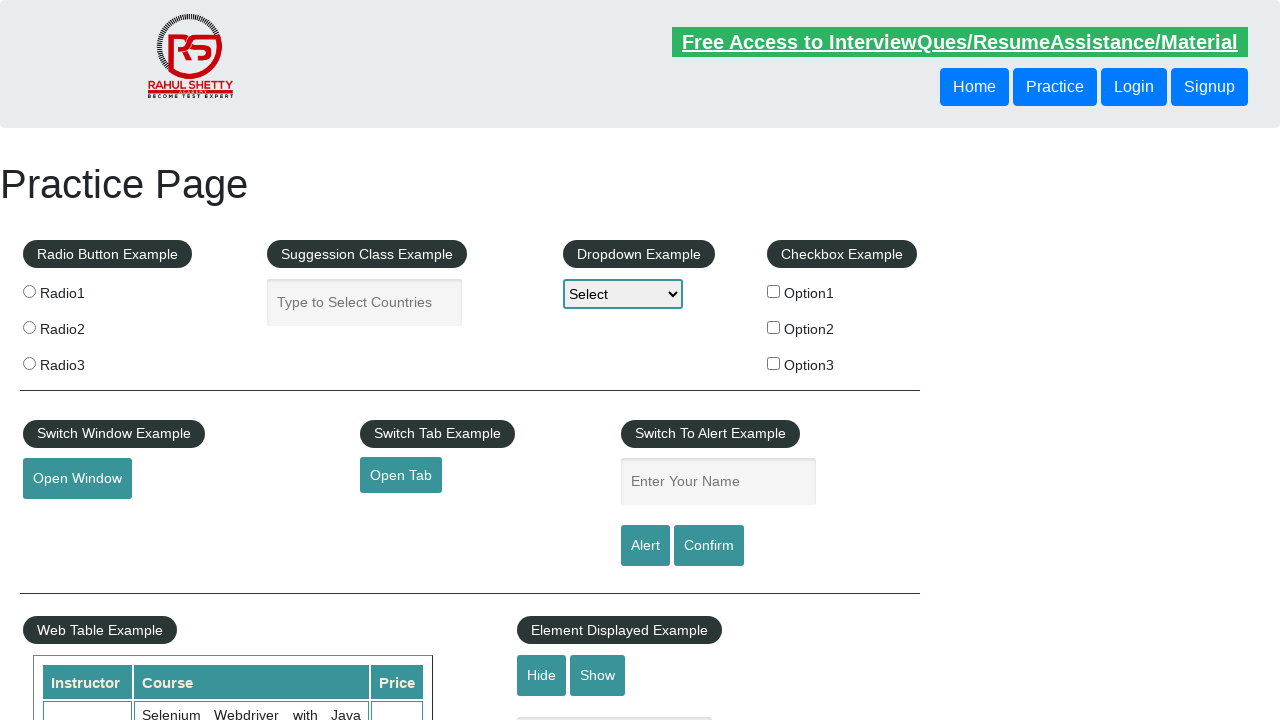

Located table#product element
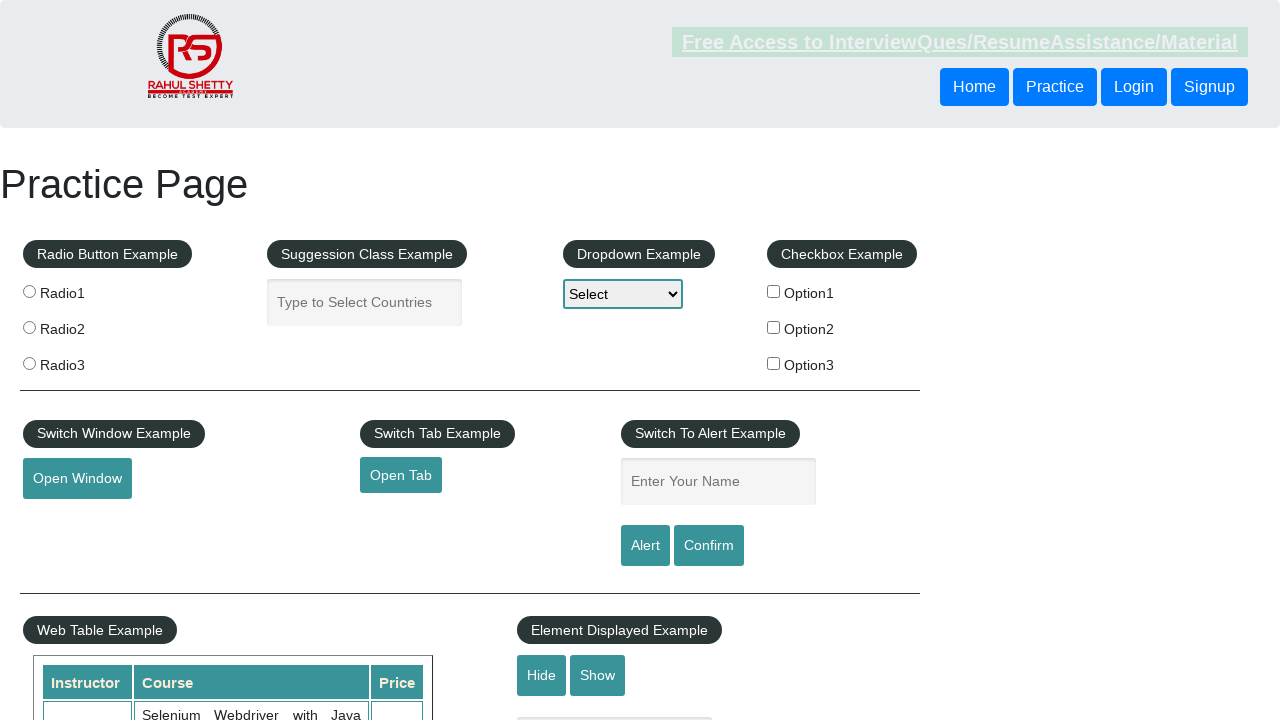

Verified column headers exist in the table
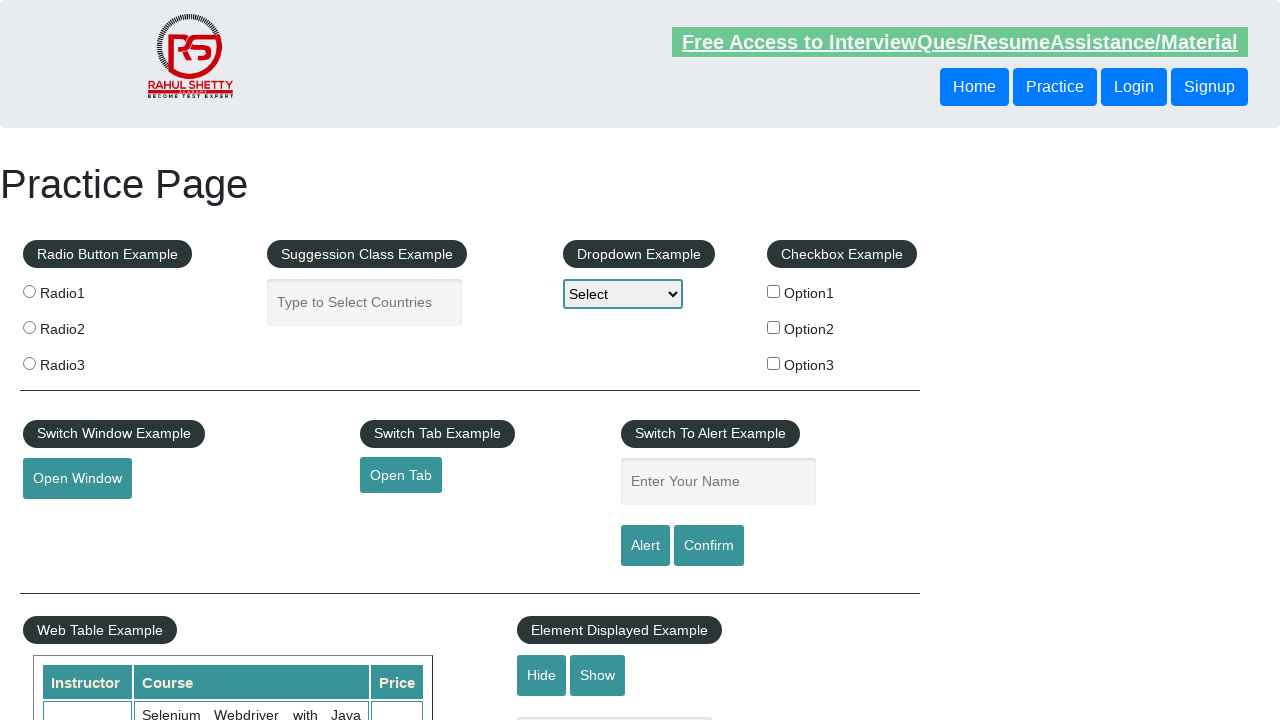

Verified rows exist in the table
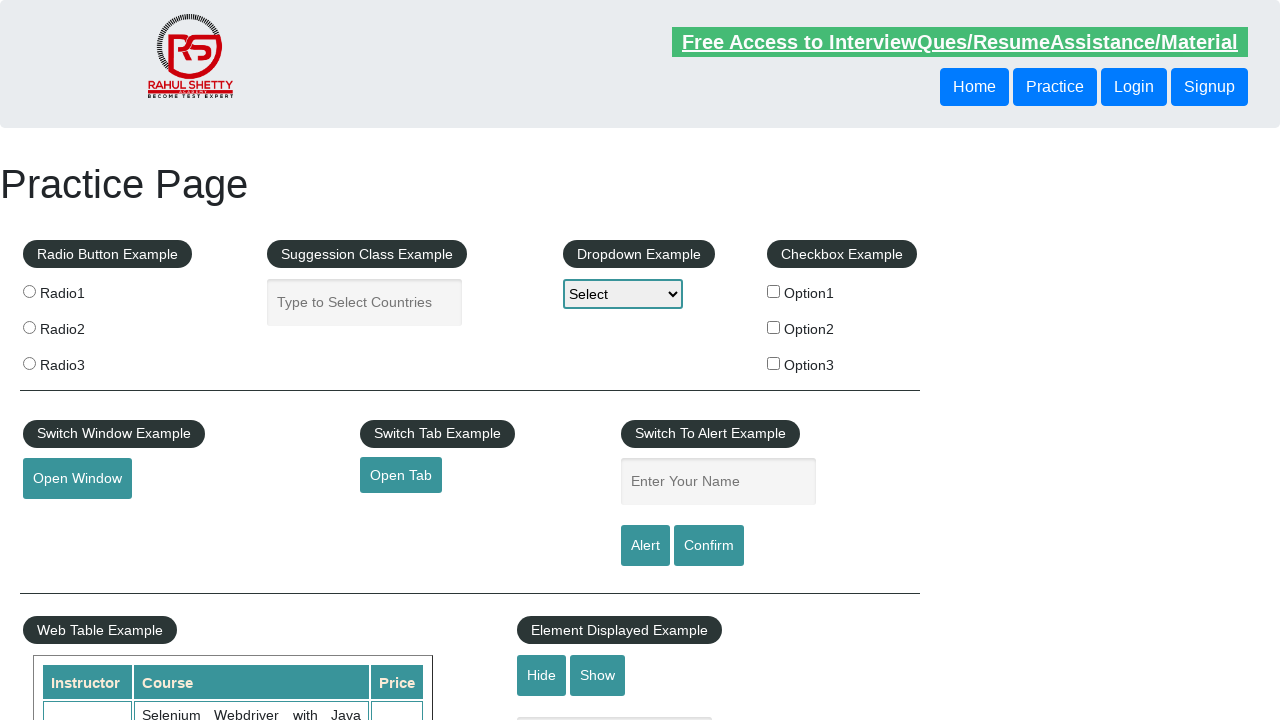

Verified the 3rd row in table body is accessible
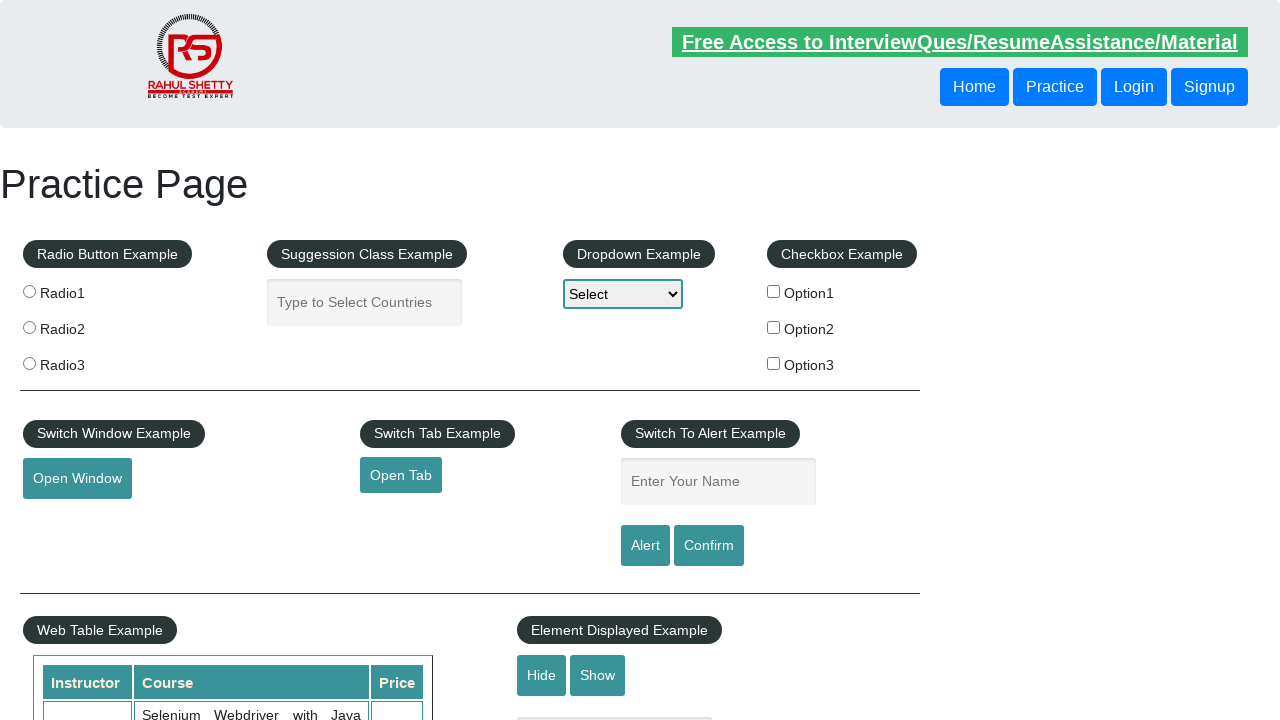

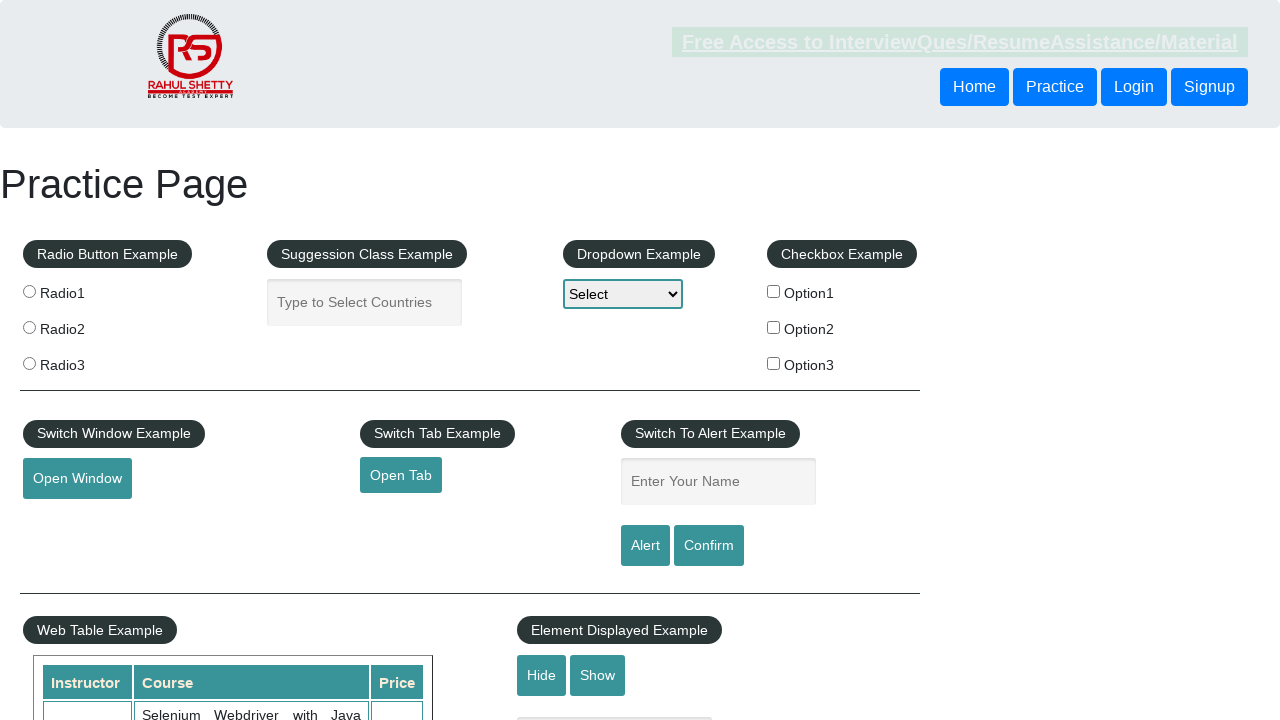